Tests alert popup handling by clicking a button that triggers an alert and then accepting it

Starting URL: https://demoqa.com/alerts

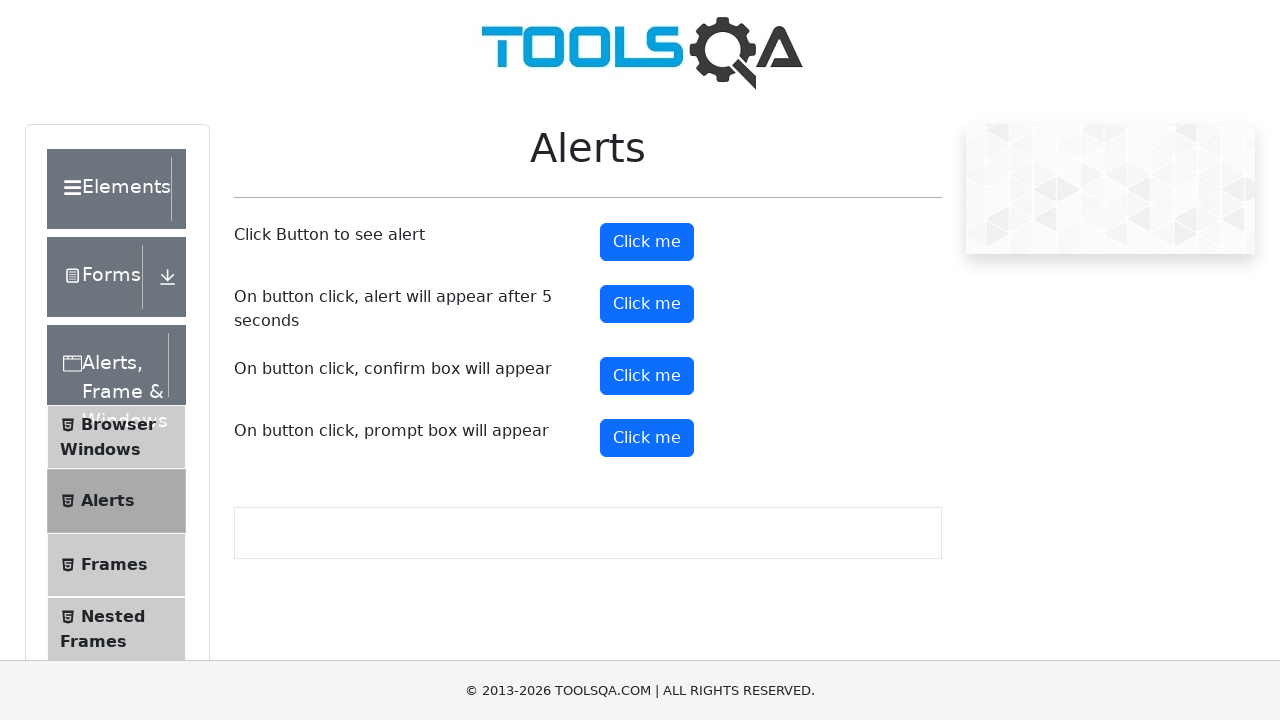

Set up dialog handler to accept alert
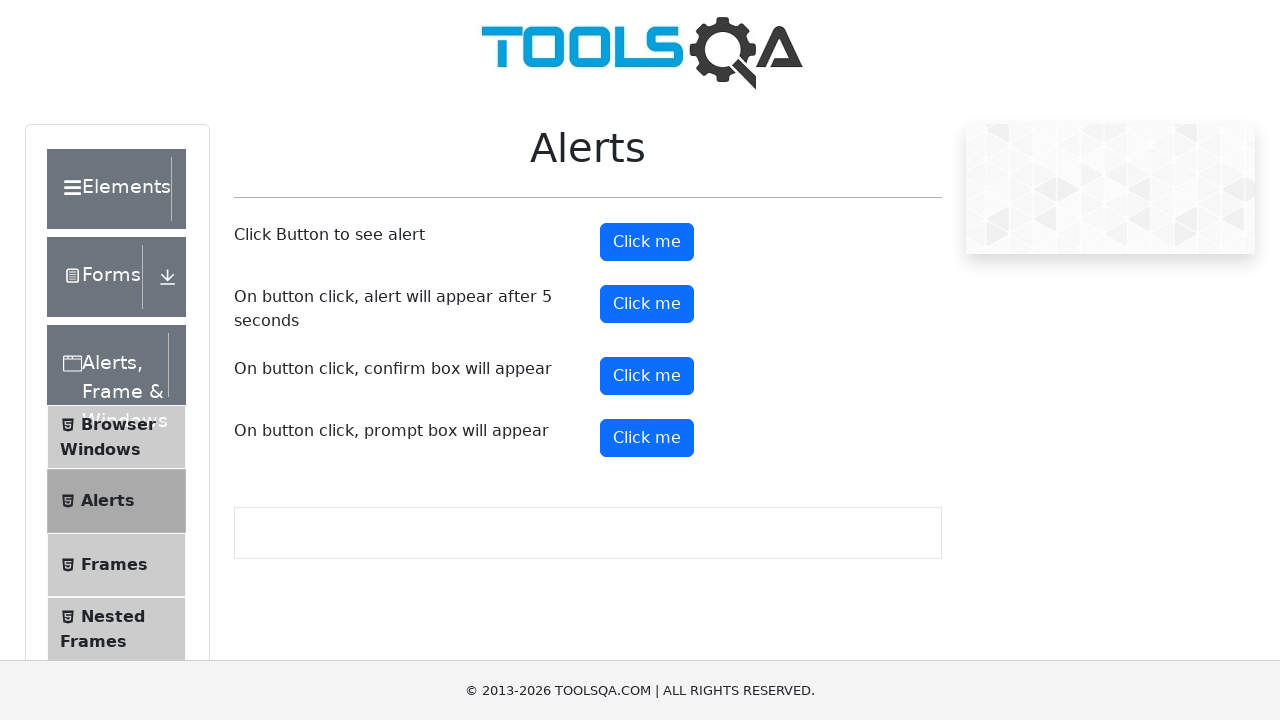

Clicked alert button to trigger popup at (647, 242) on #alertButton
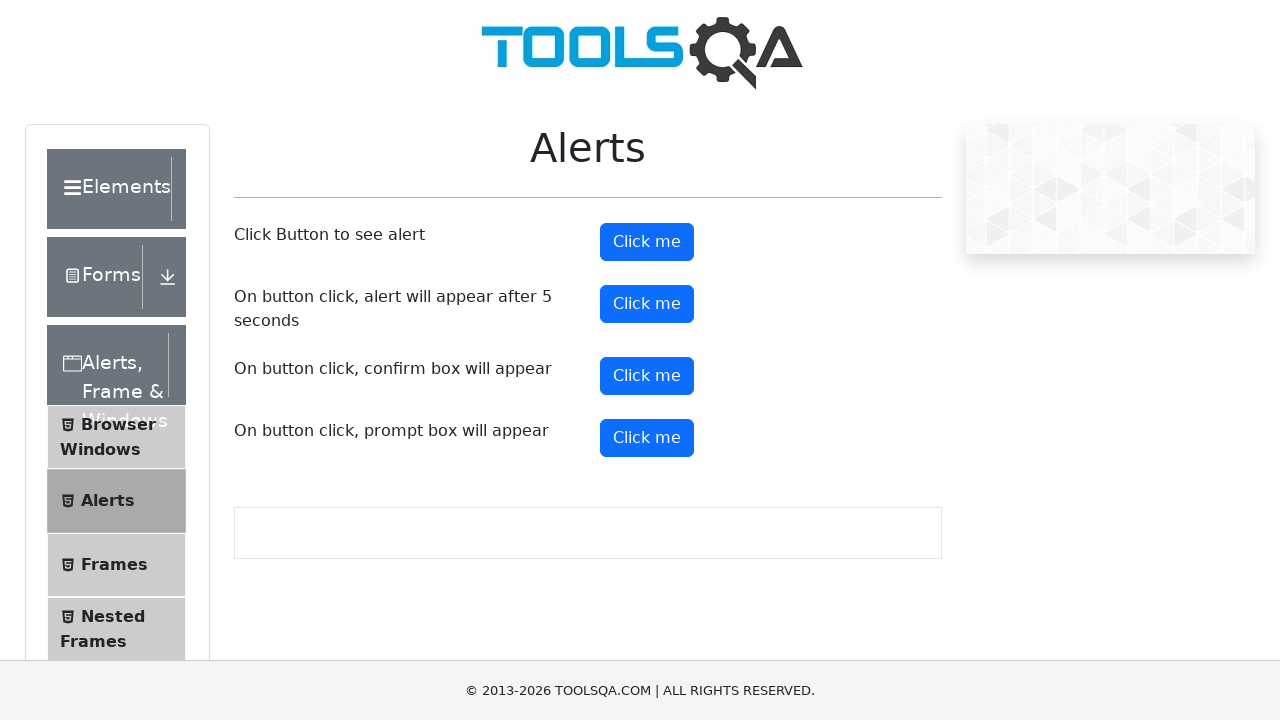

Alert popup accepted
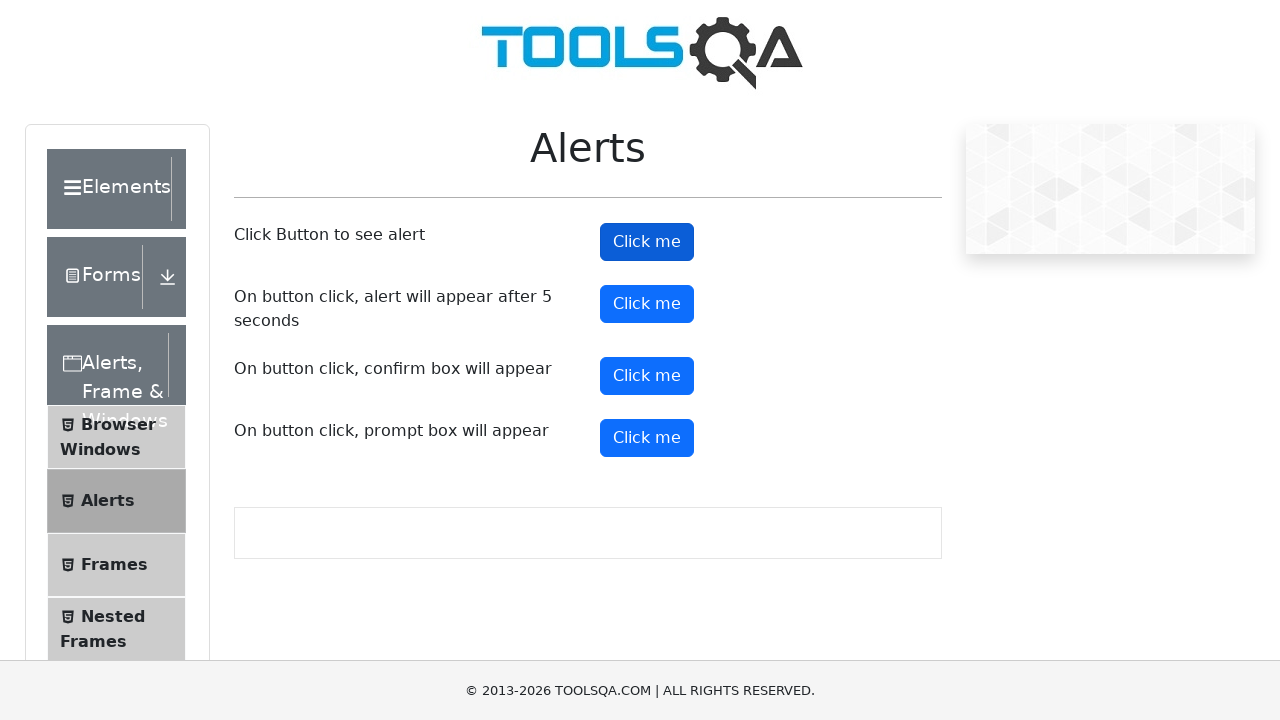

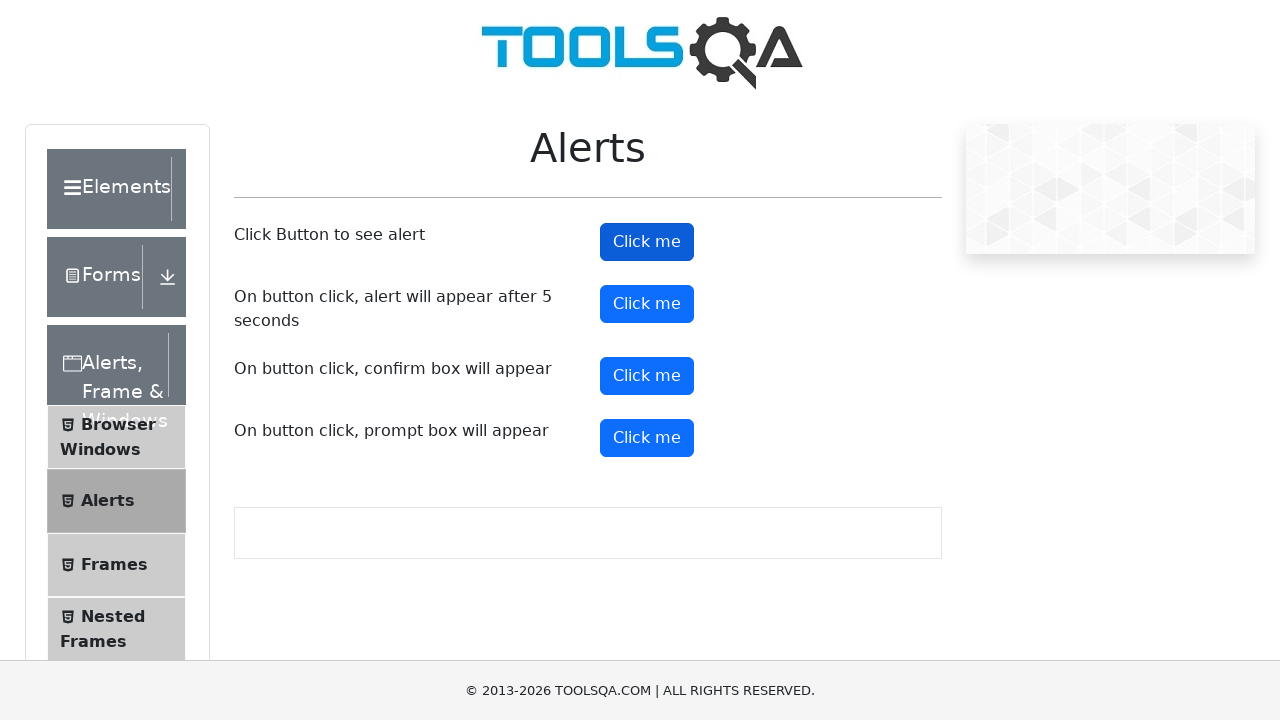